Simple browser navigation test that opens a banking website, maximizes the window, and verifies the page loads.

Starting URL: https://apgvb.in/

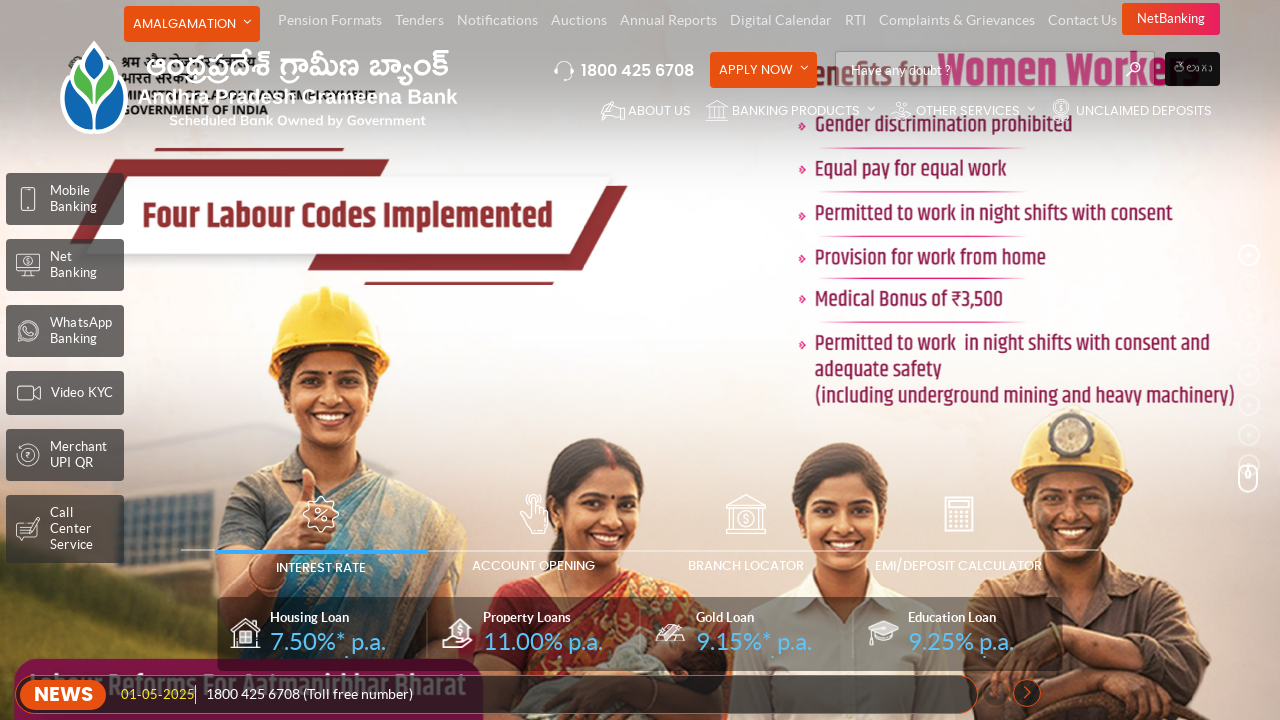

Set viewport size to 1920x1080 to maximize browser window
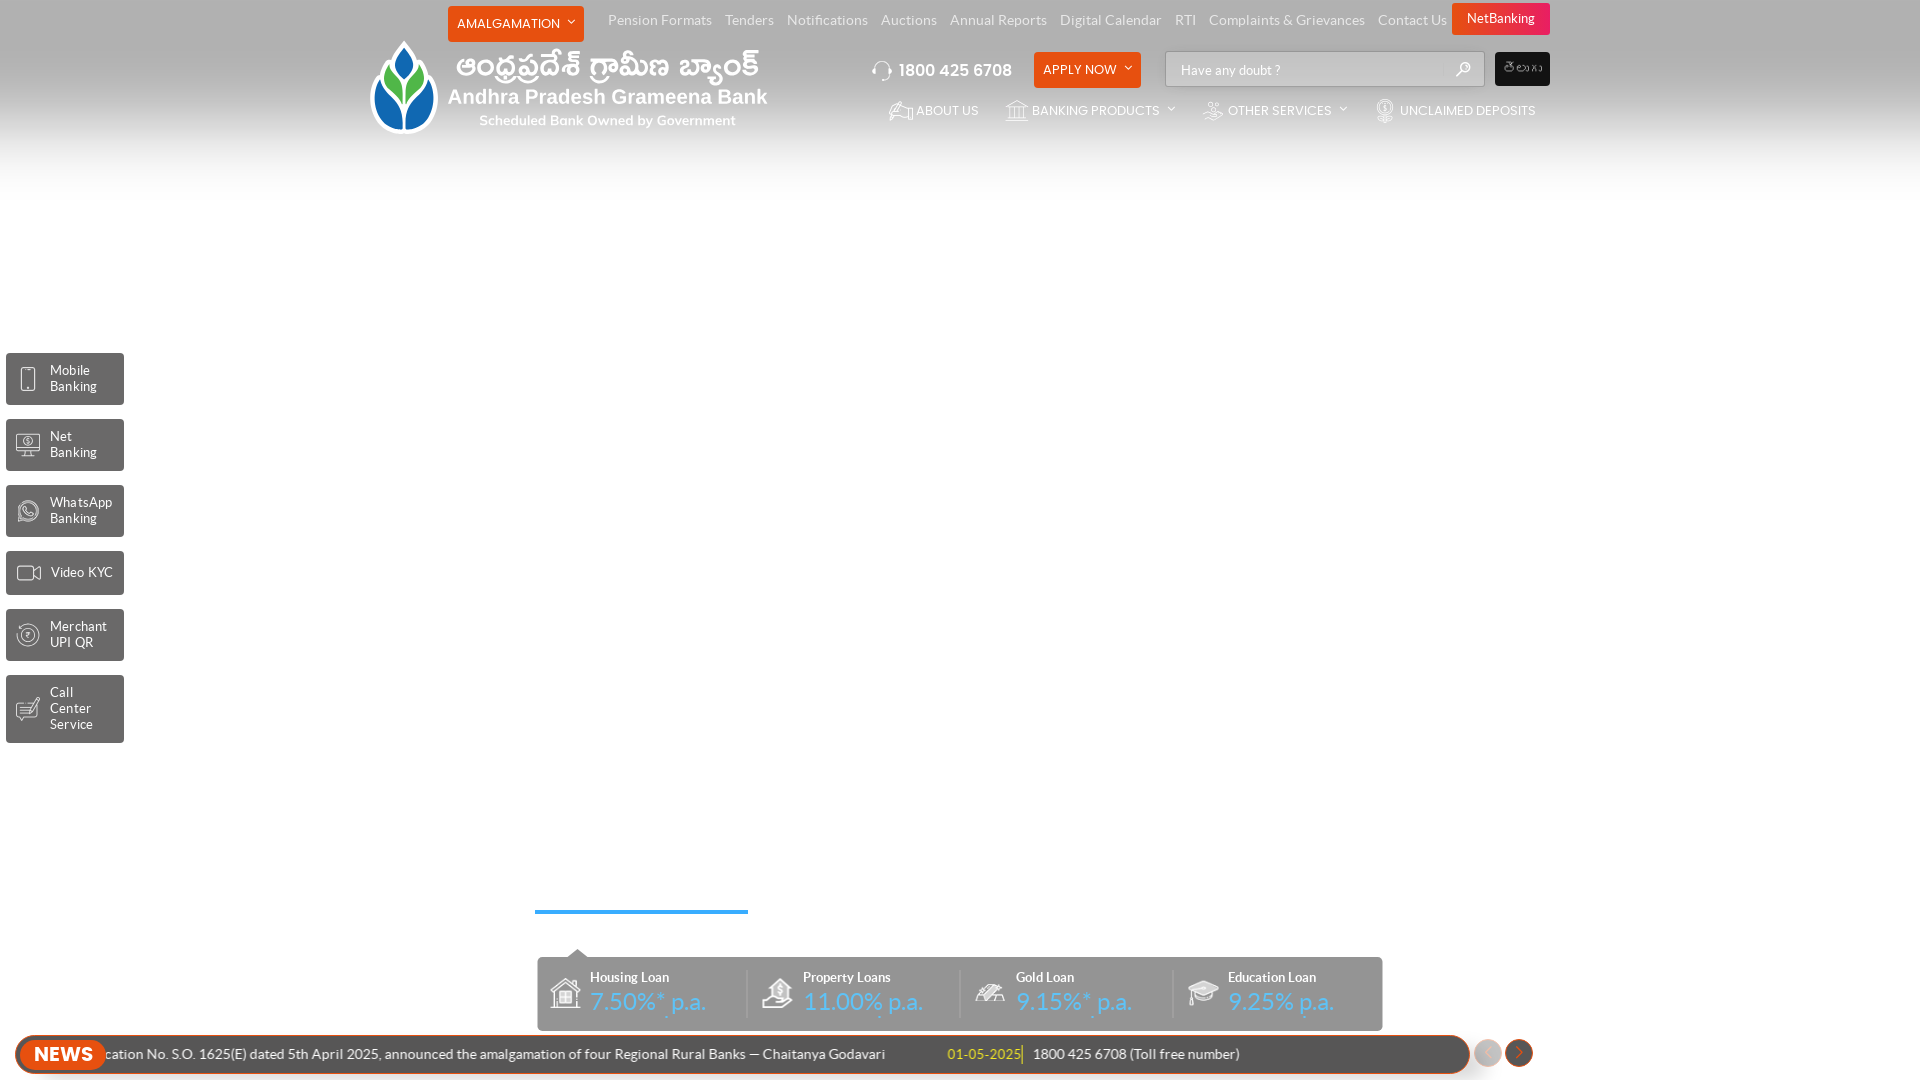

Banking website page loaded (domcontentloaded state reached)
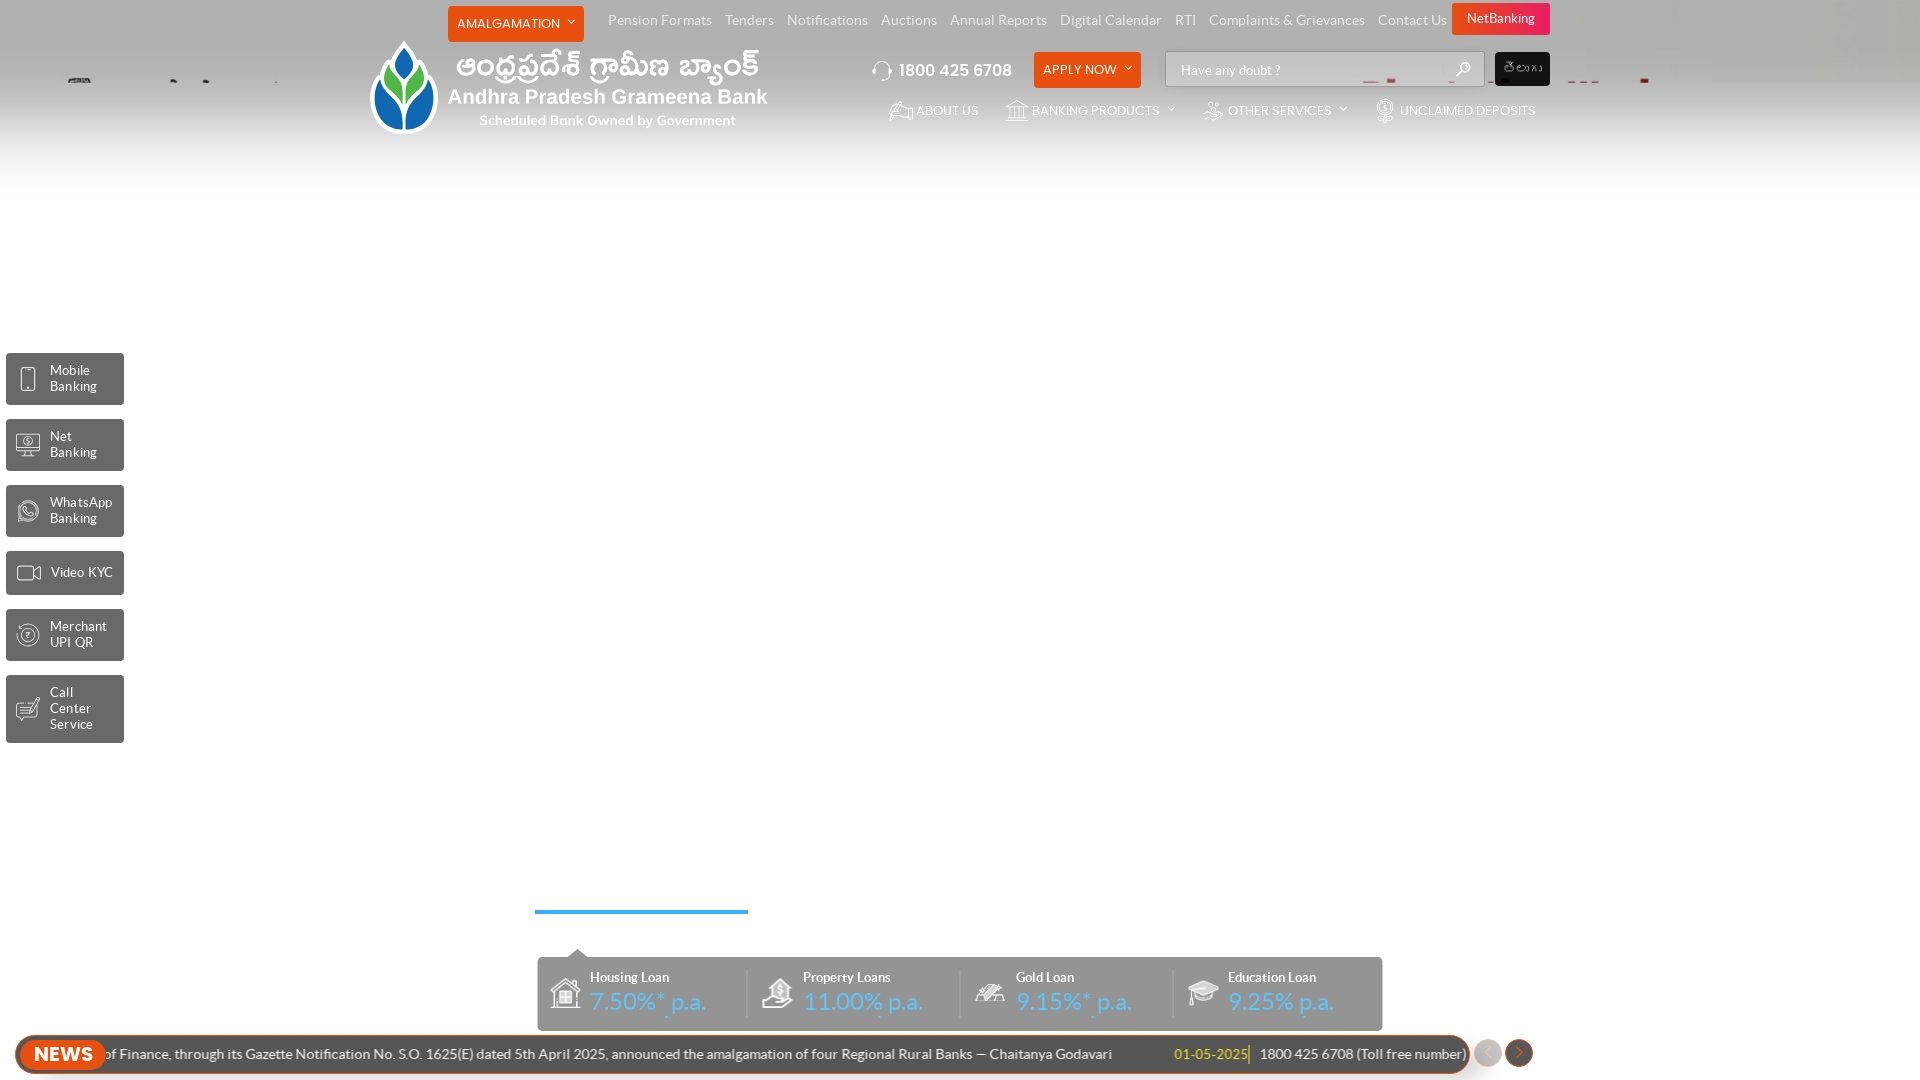

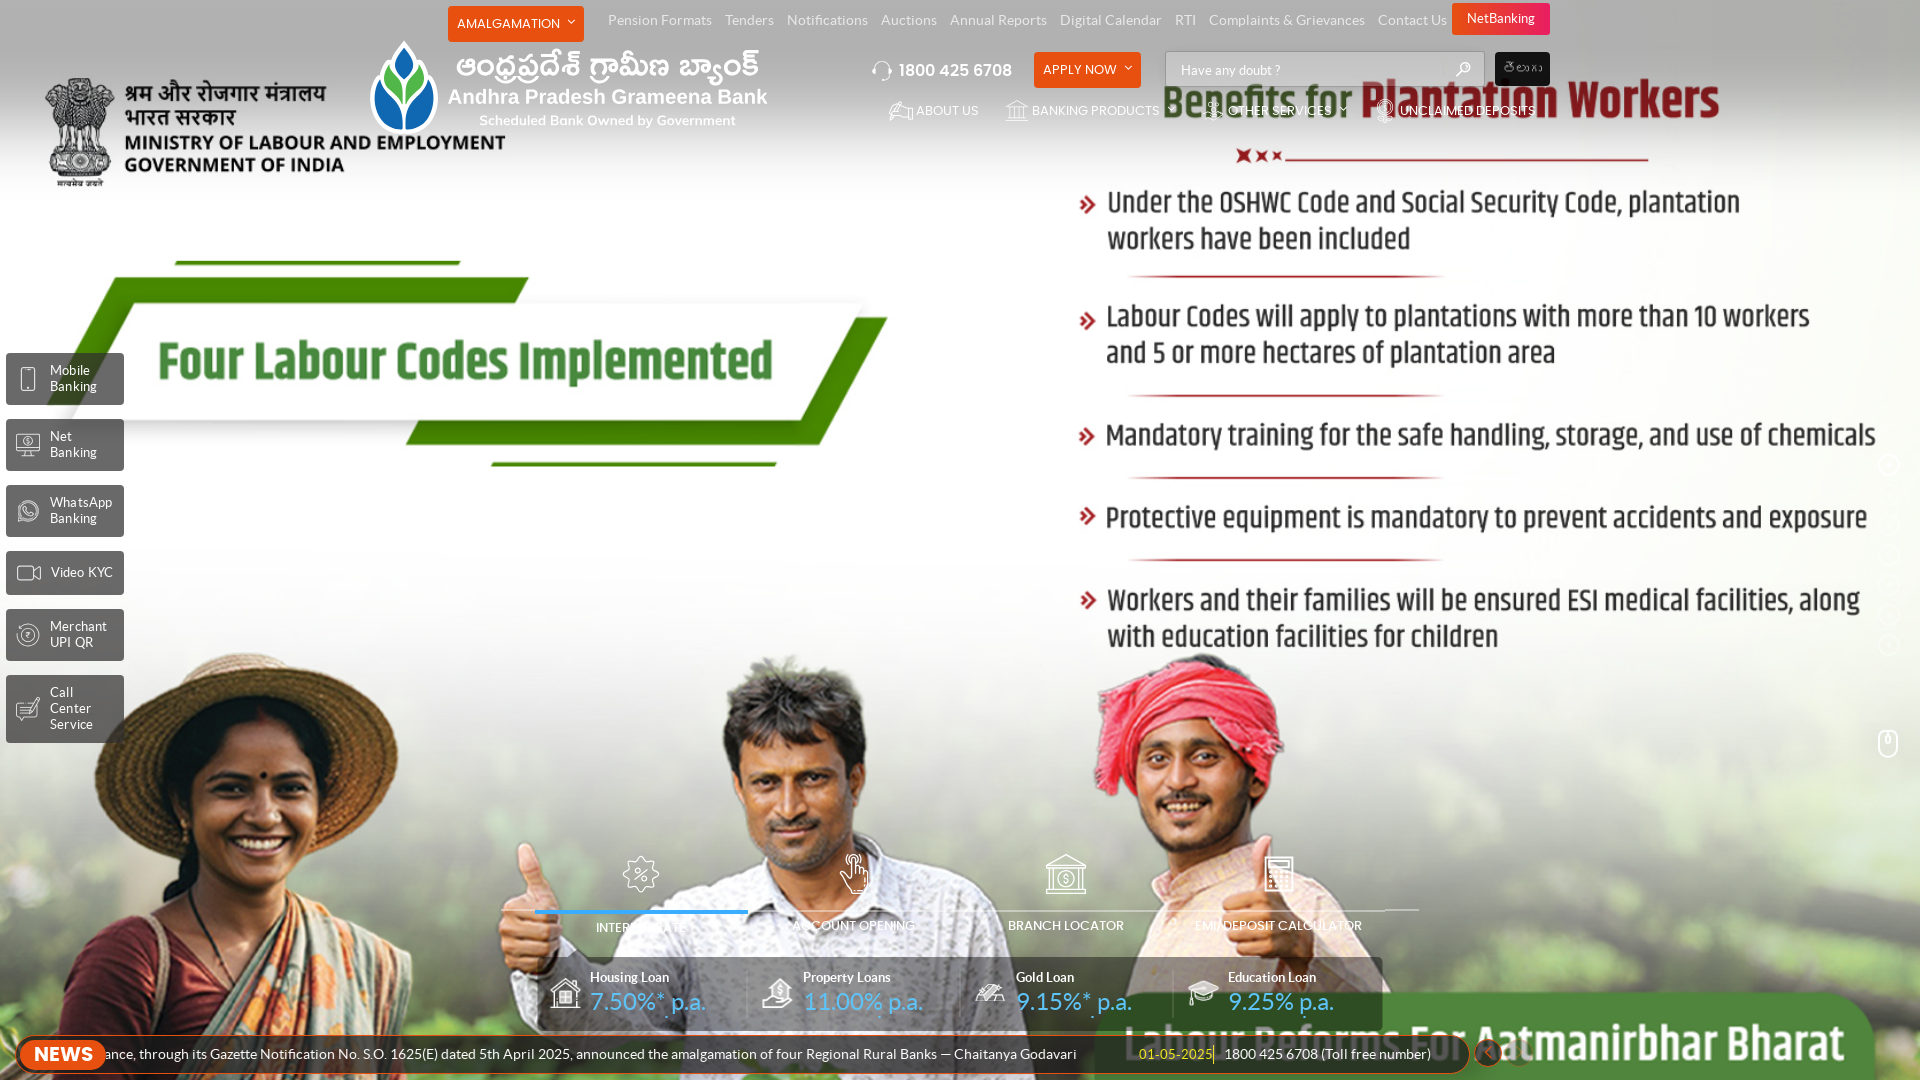